Tests dynamic loading functionality by clicking a Start button and verifying that "Hello World!" text appears after the loading completes

Starting URL: https://the-internet.herokuapp.com/dynamic_loading/1

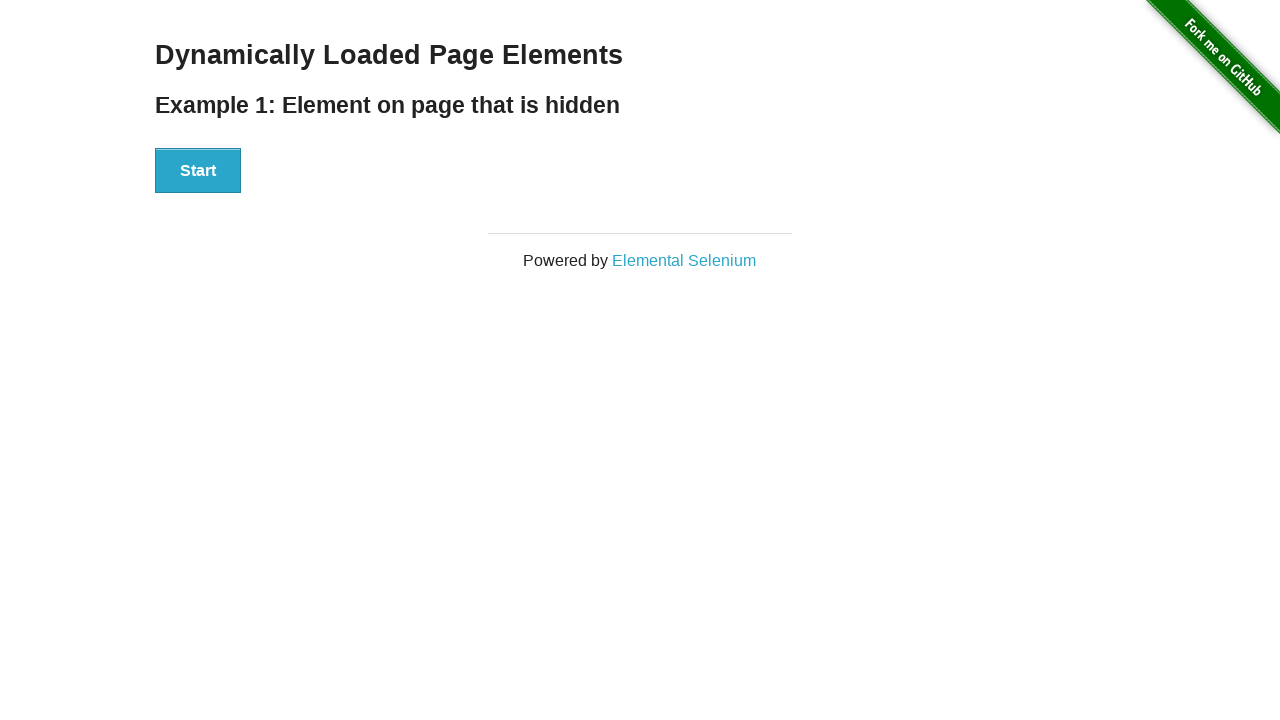

Clicked Start button to initiate dynamic loading at (198, 171) on xpath=//div[@id='start']//button
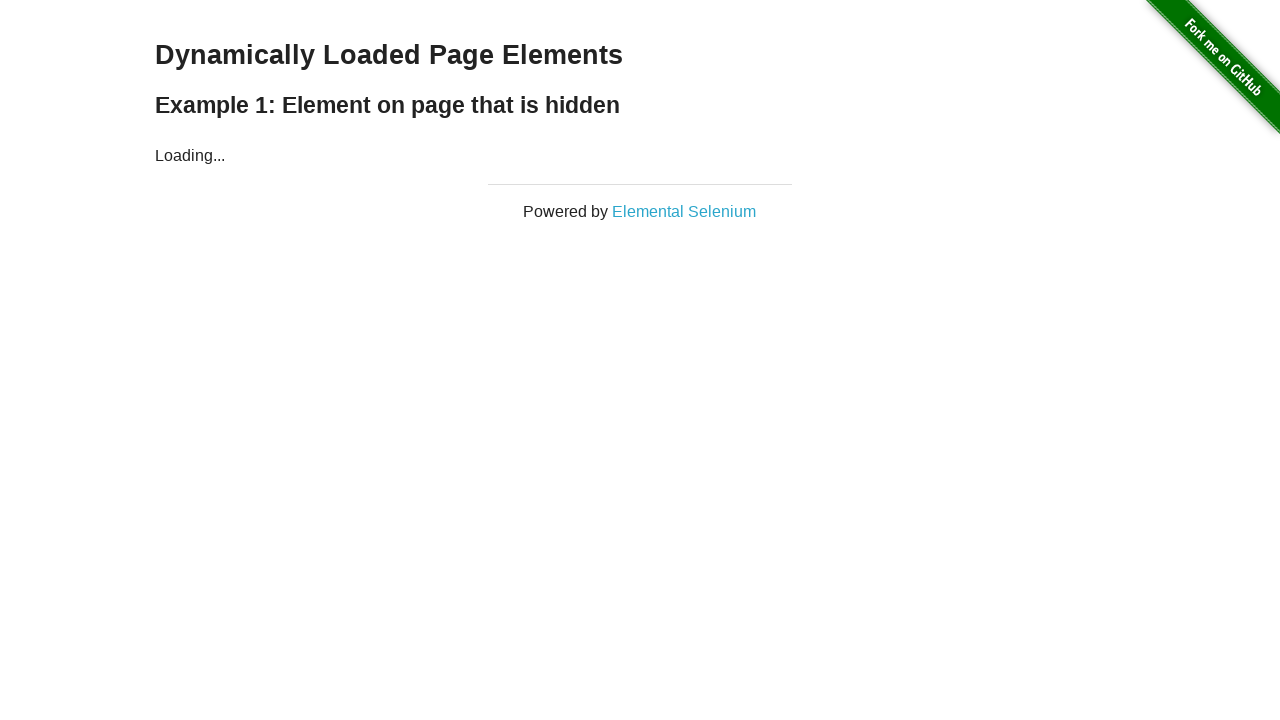

Waited for and located 'Hello World!' element after loading completed
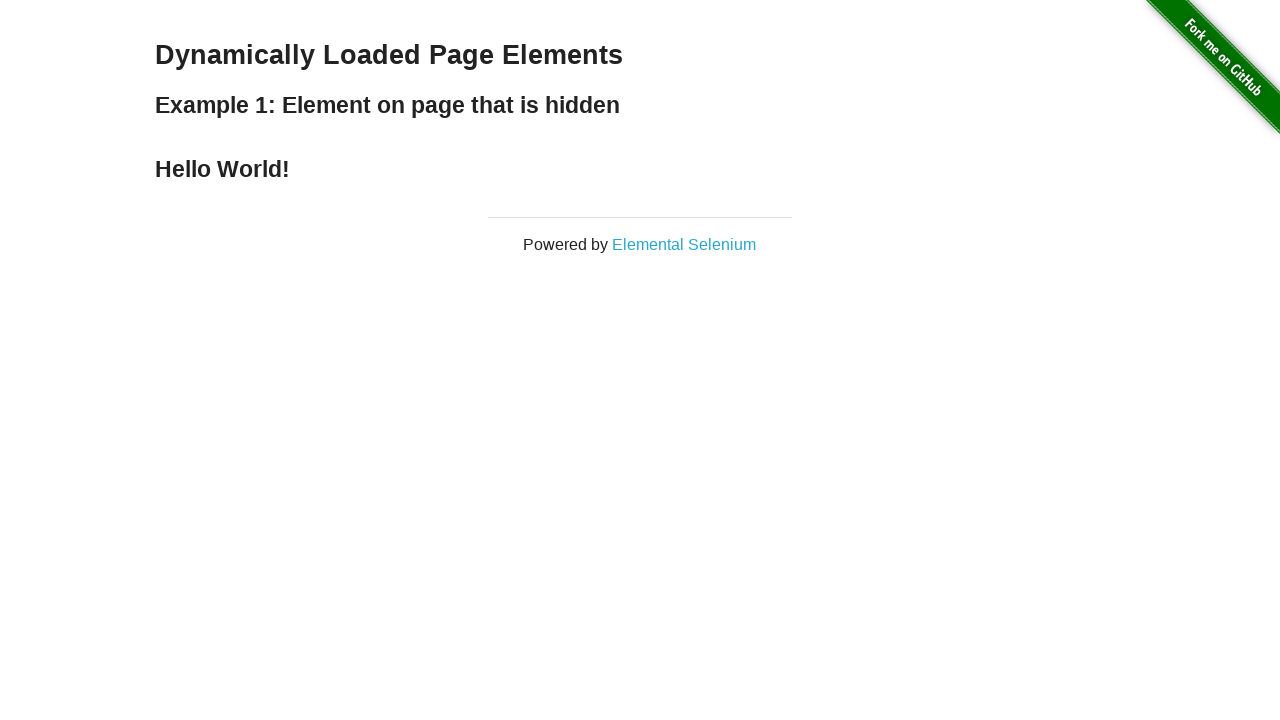

Verified that 'Hello World!' text content is correct
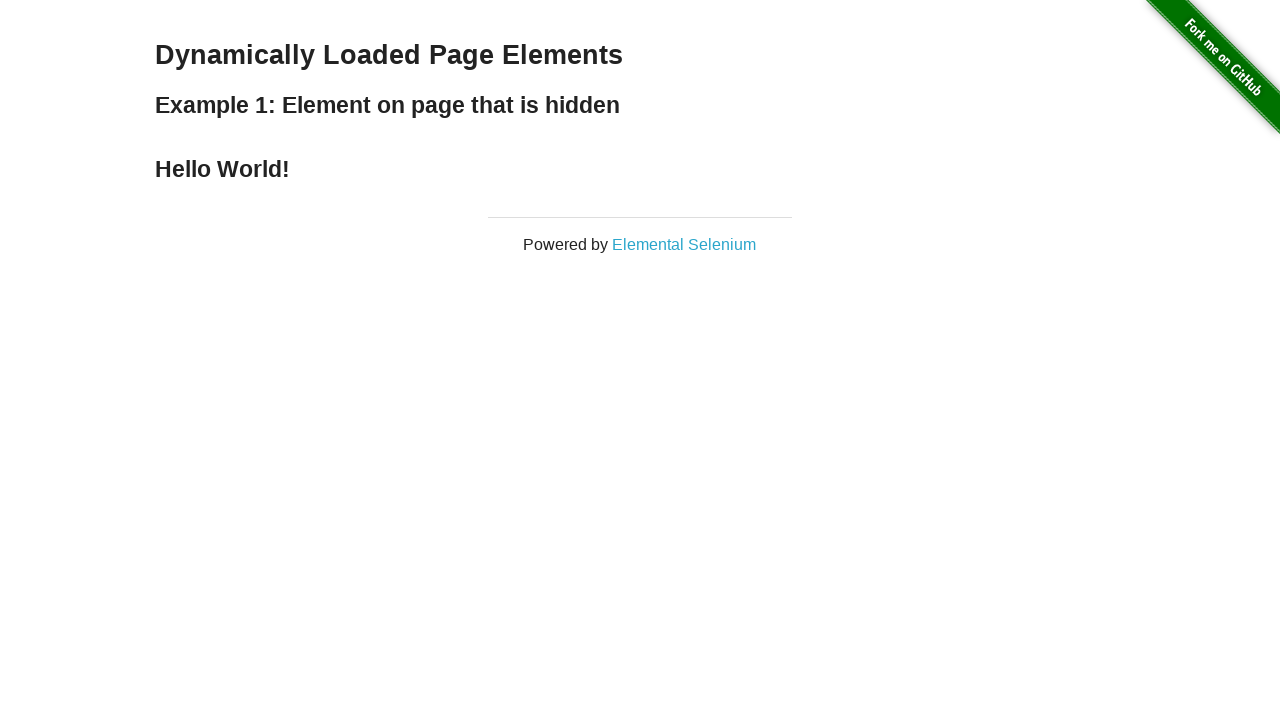

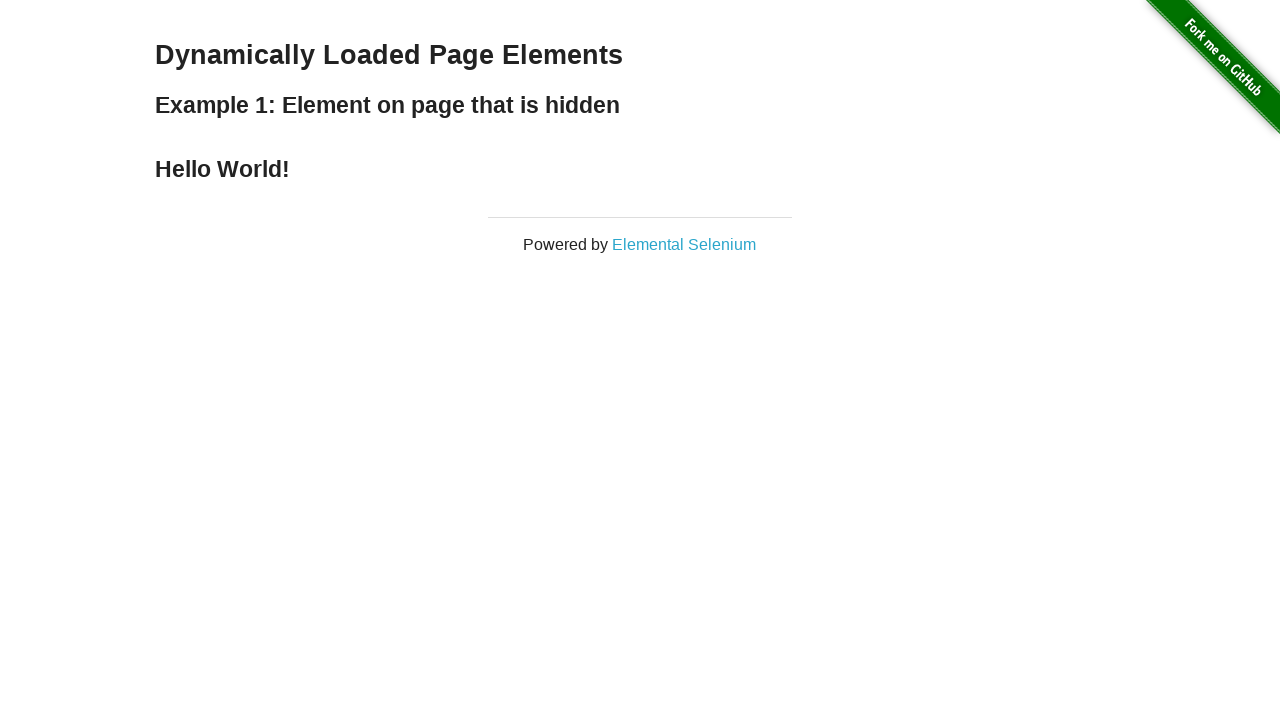